Tests user registration form by filling in personal details (name, email, password, mobile number) and clicking the signup button

Starting URL: https://www.guvi.in/register

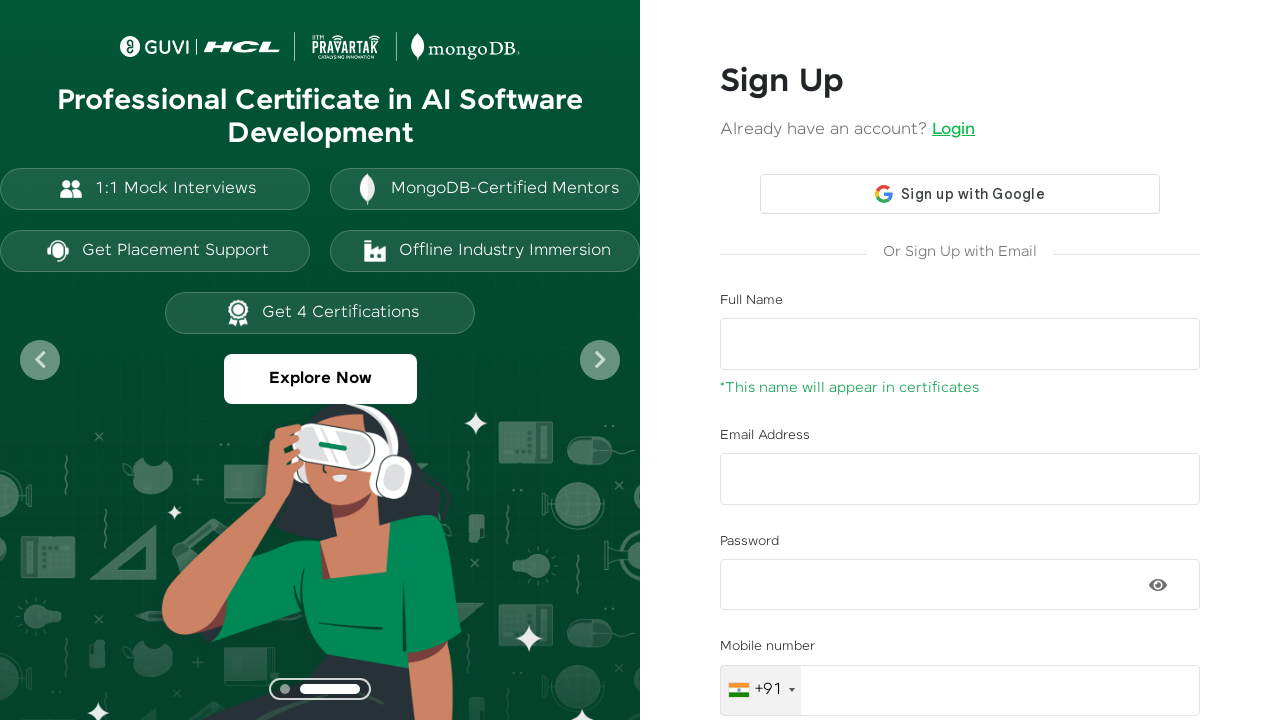

Filled full name field with 'mohana' on .form-control
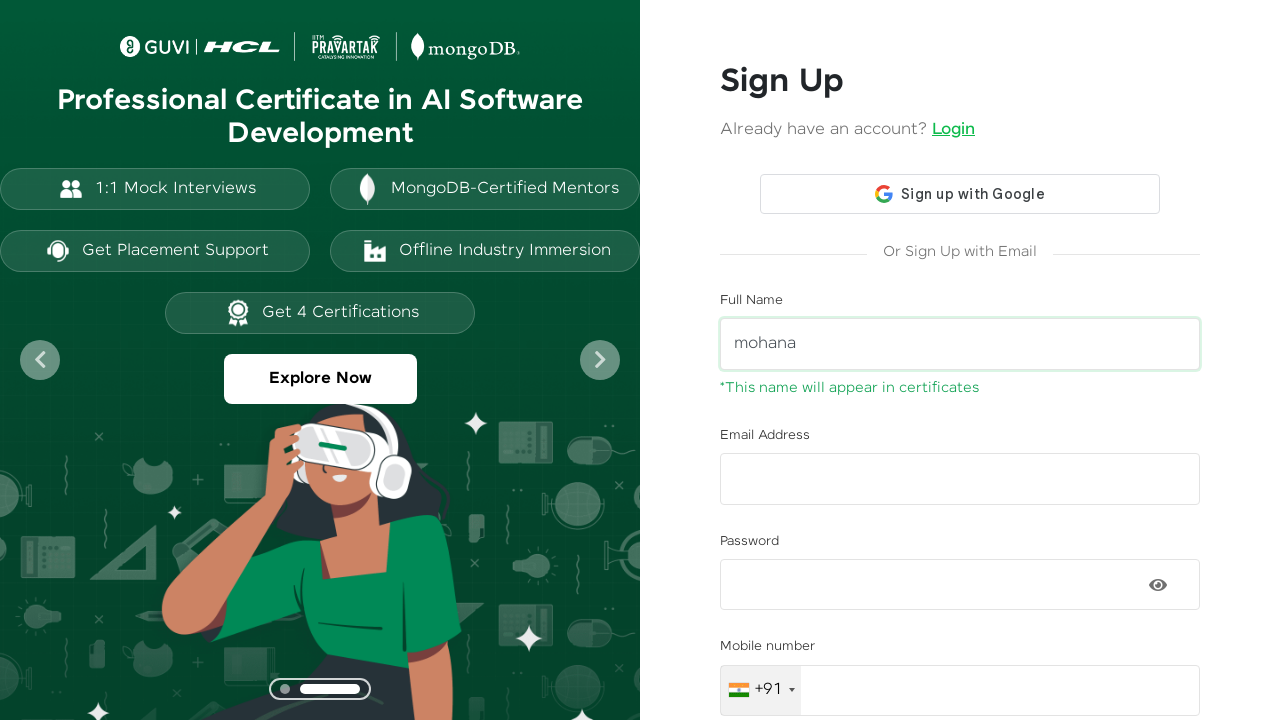

Filled email field with 'mohanamoorthi003@gmail.com' on #email
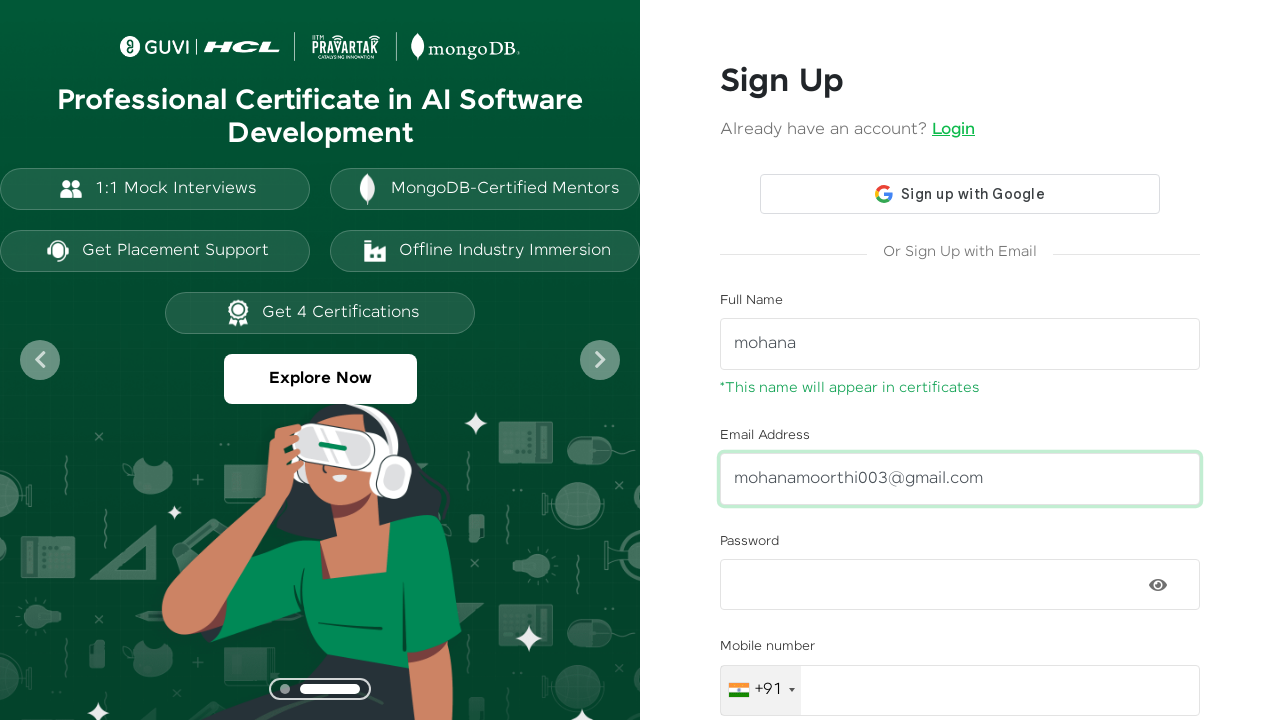

Filled password field with 'Nova@123' on #password
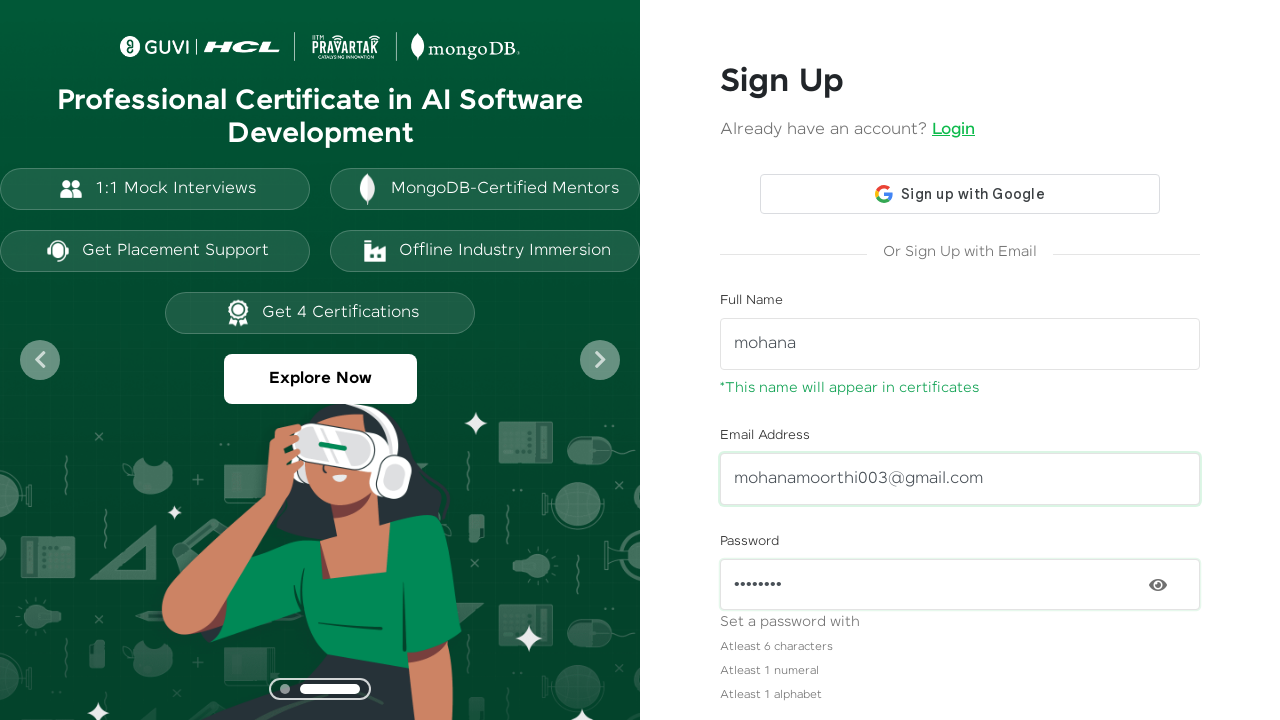

Filled mobile number field with '7200968670' on input#mobileNumber
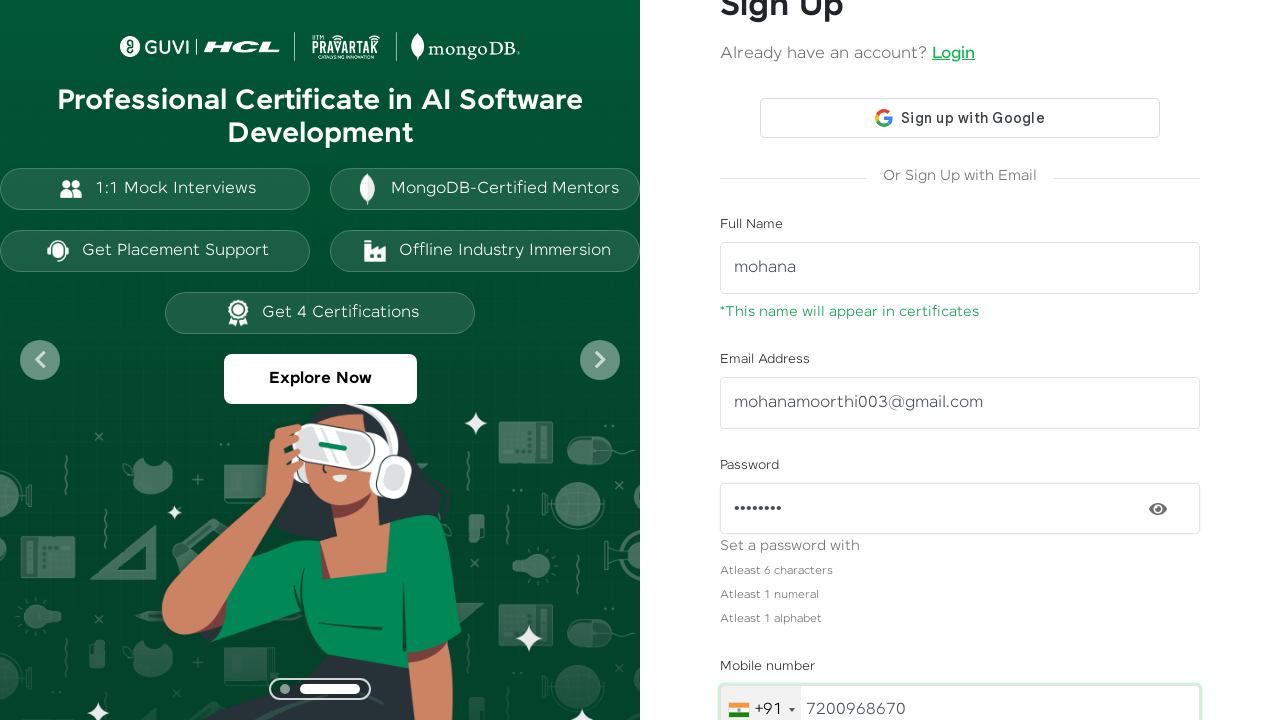

Clicked signup button to submit registration form at (960, 628) on xpath=//a[@id='signup-btn']
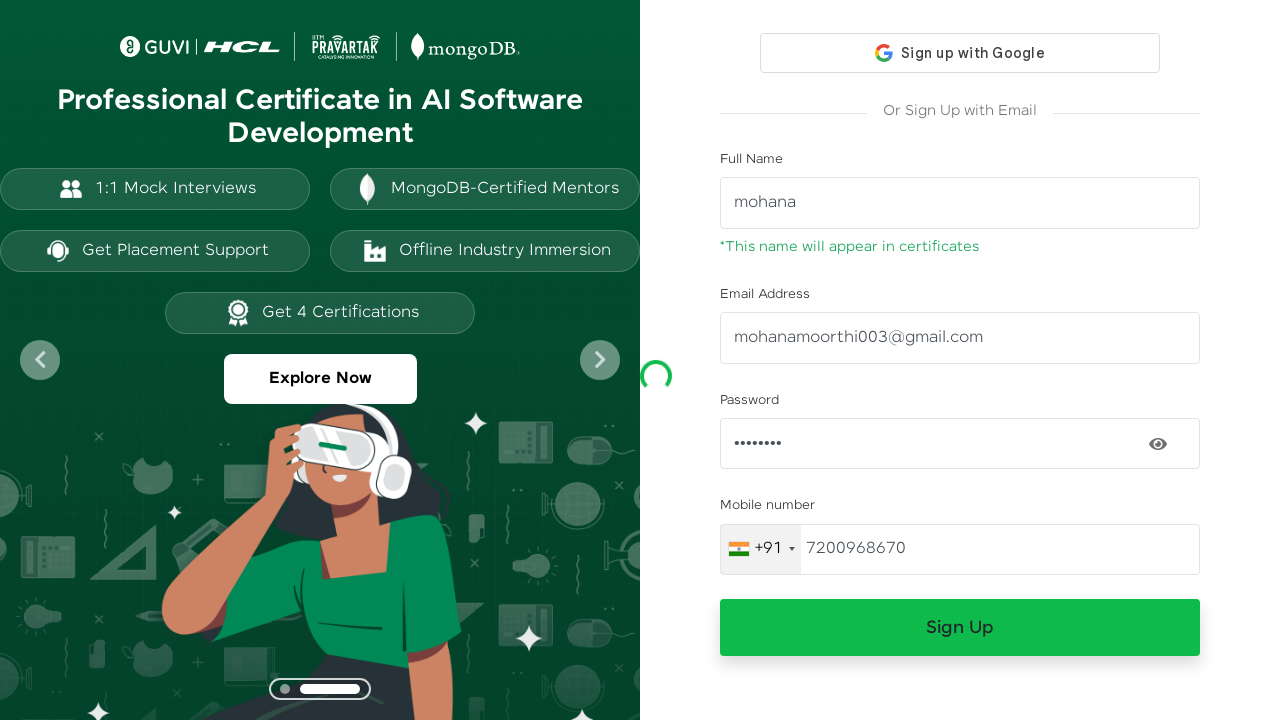

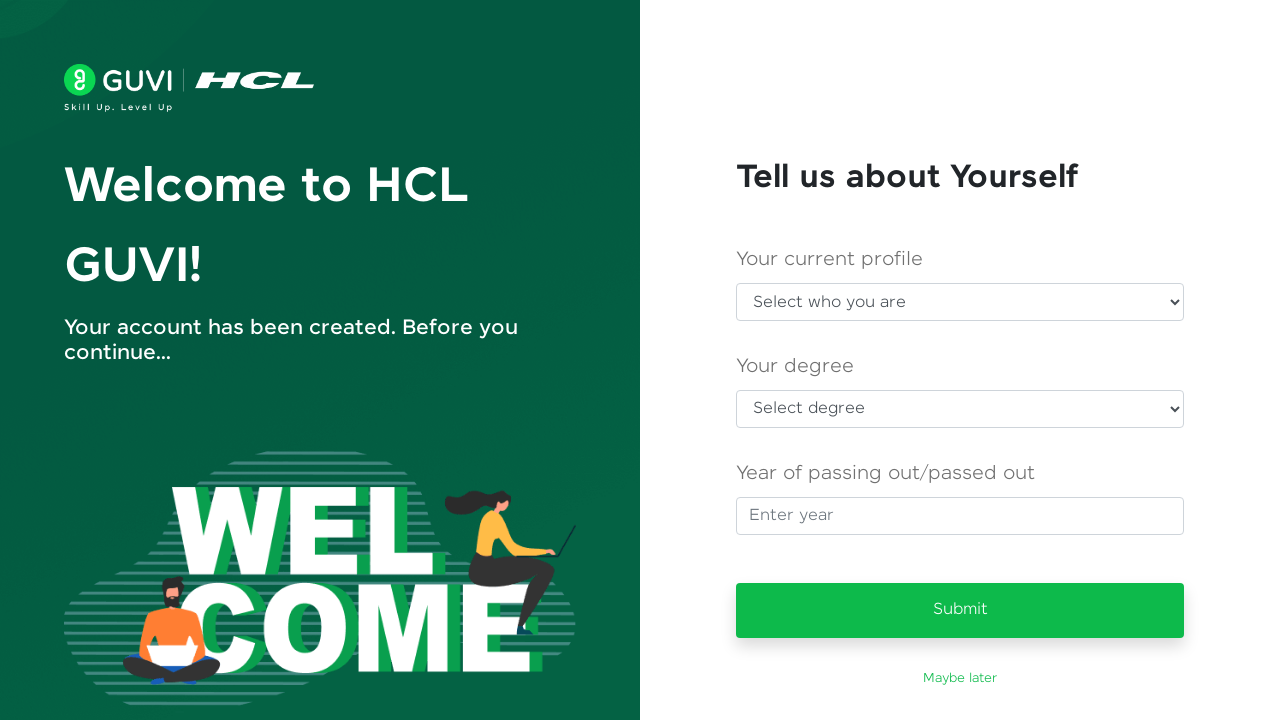